Tests dropdown selection functionality by selecting "Java" from a language dropdown menu

Starting URL: https://letcode.in/dropdowns

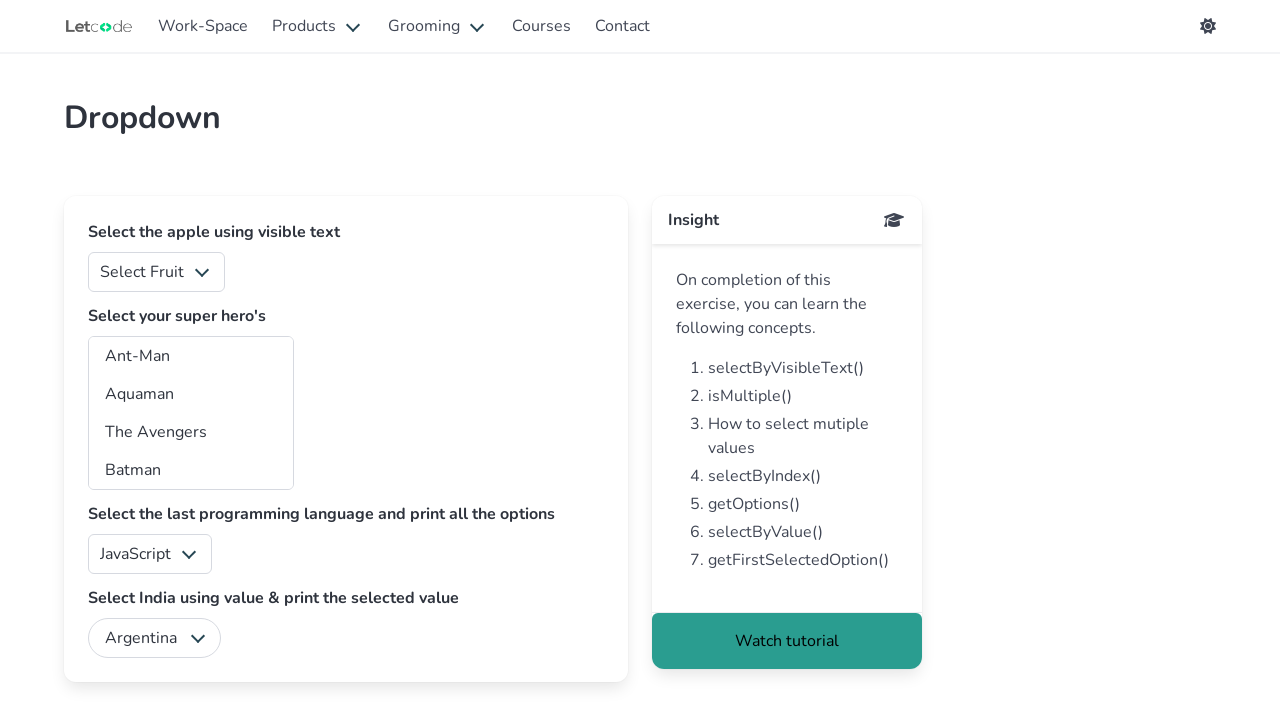

Navigated to dropdown test page
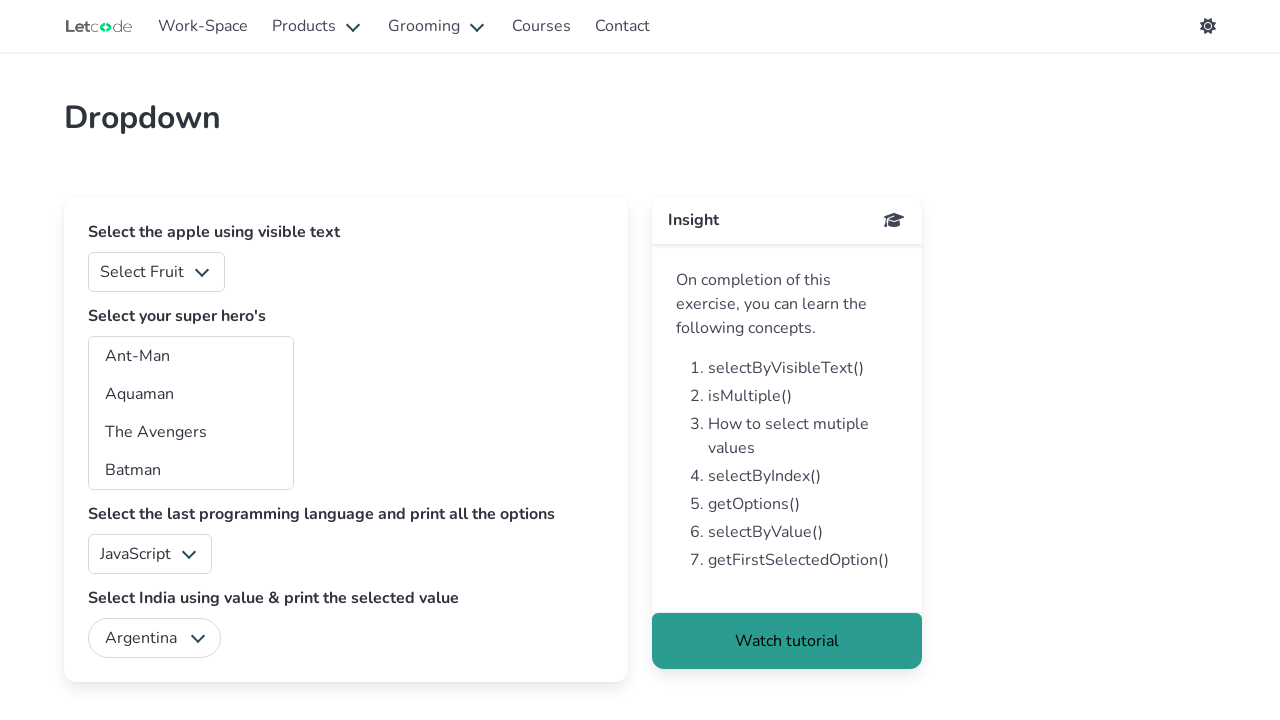

Selected 'Java' from language dropdown menu on #lang
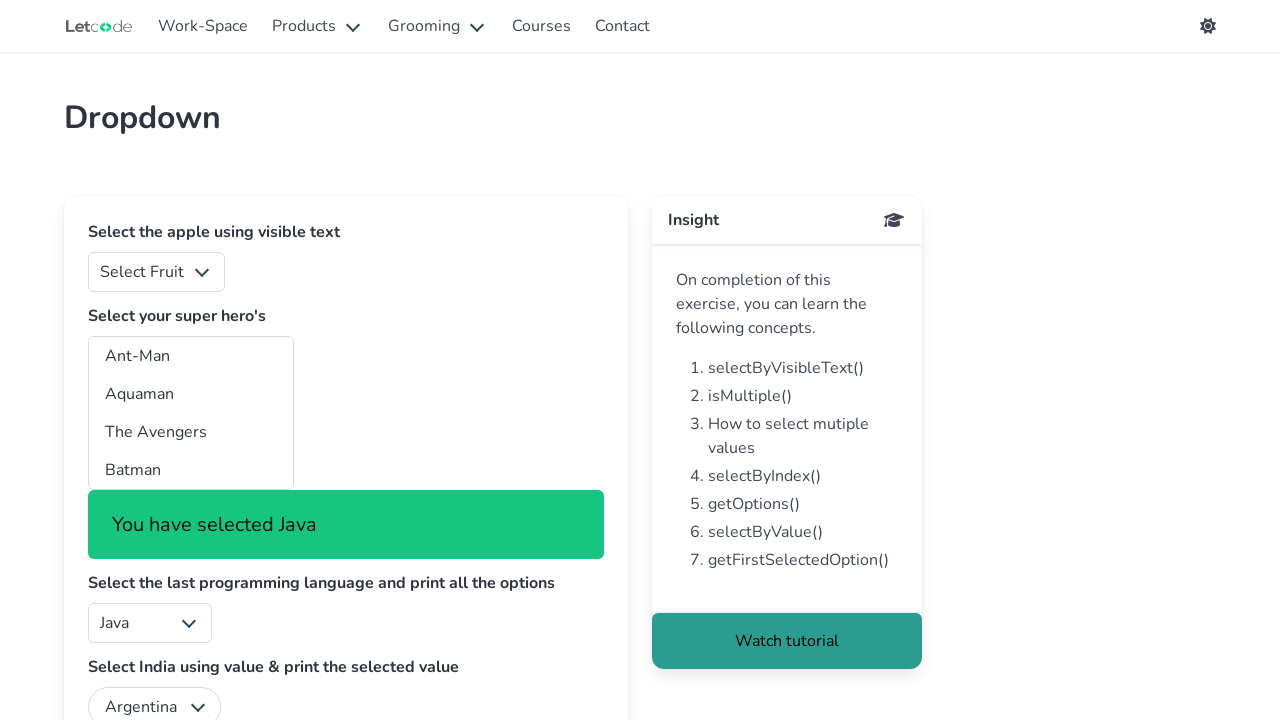

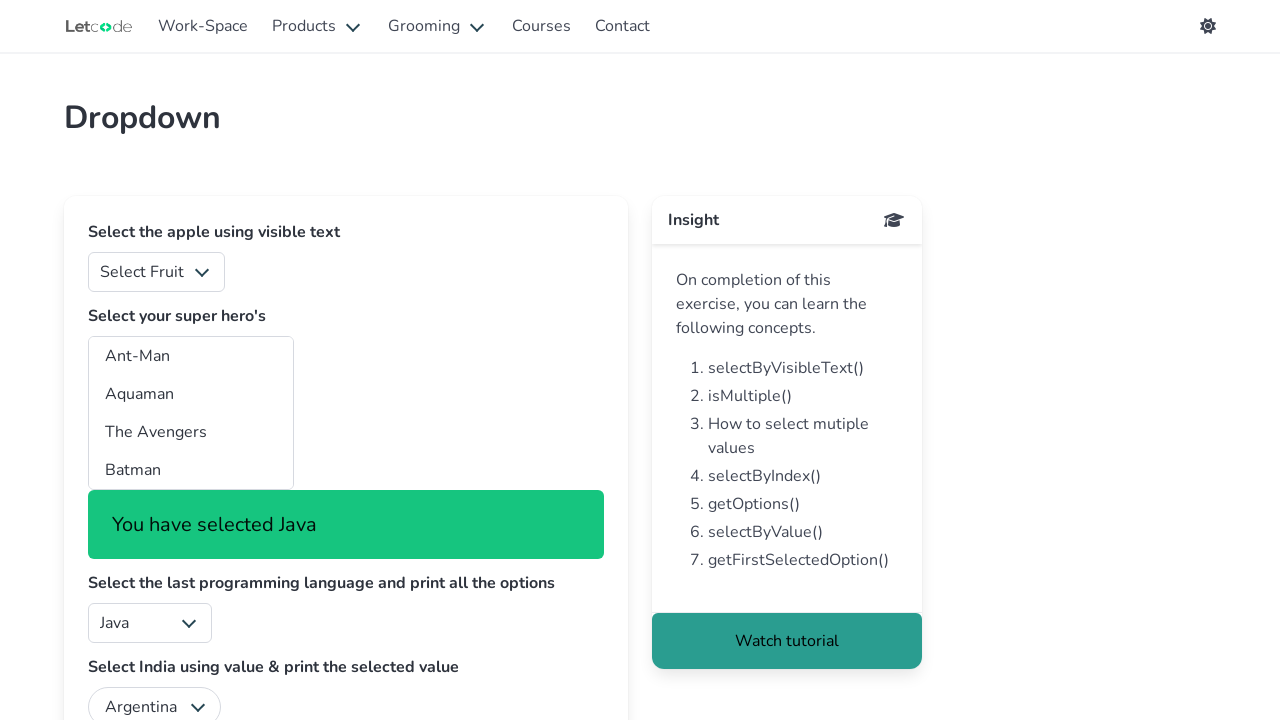